Solves a math problem on a form by reading a value, calculating the result, filling the answer, selecting checkboxes, and submitting the form

Starting URL: http://suninjuly.github.io/math.html

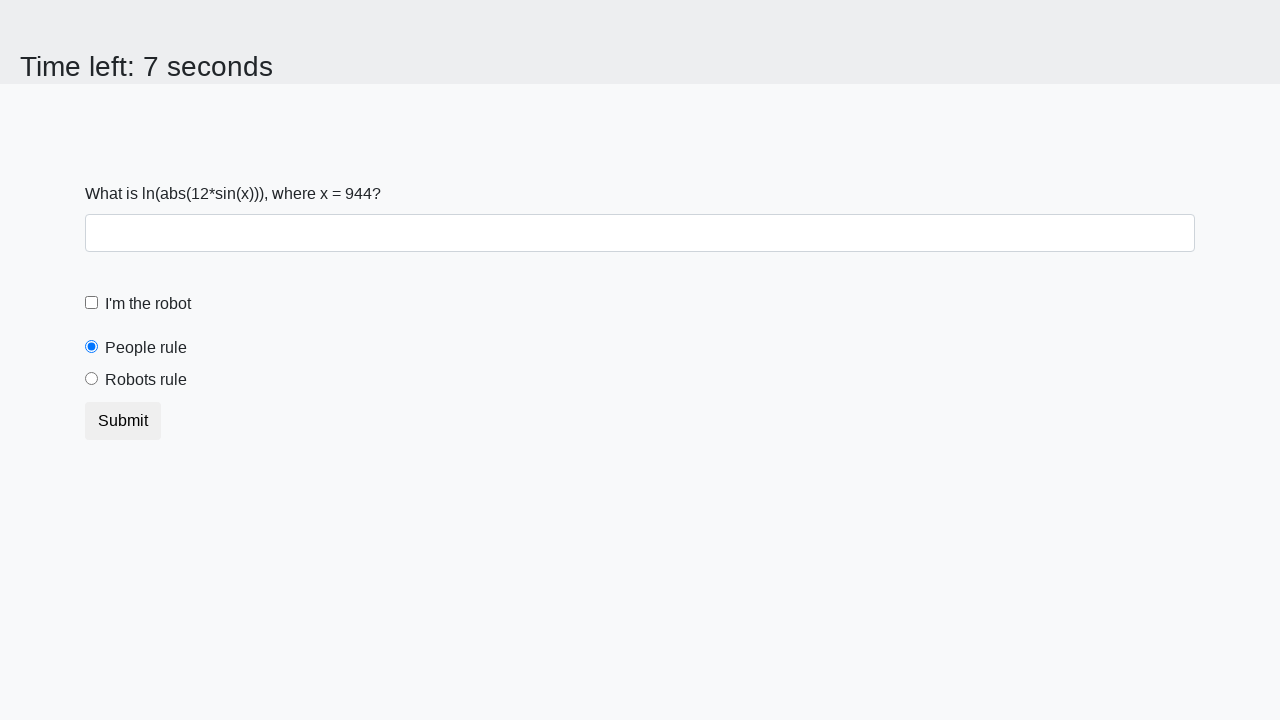

Located the input value element
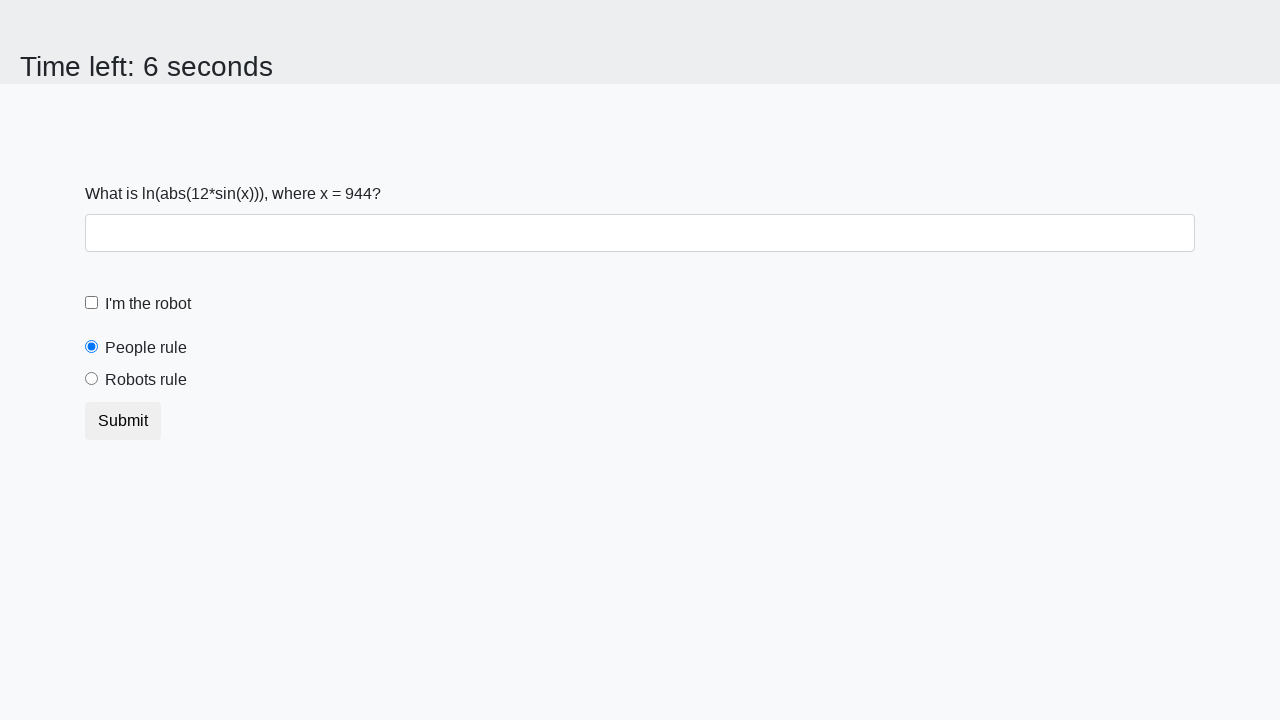

Read x value from page: 944
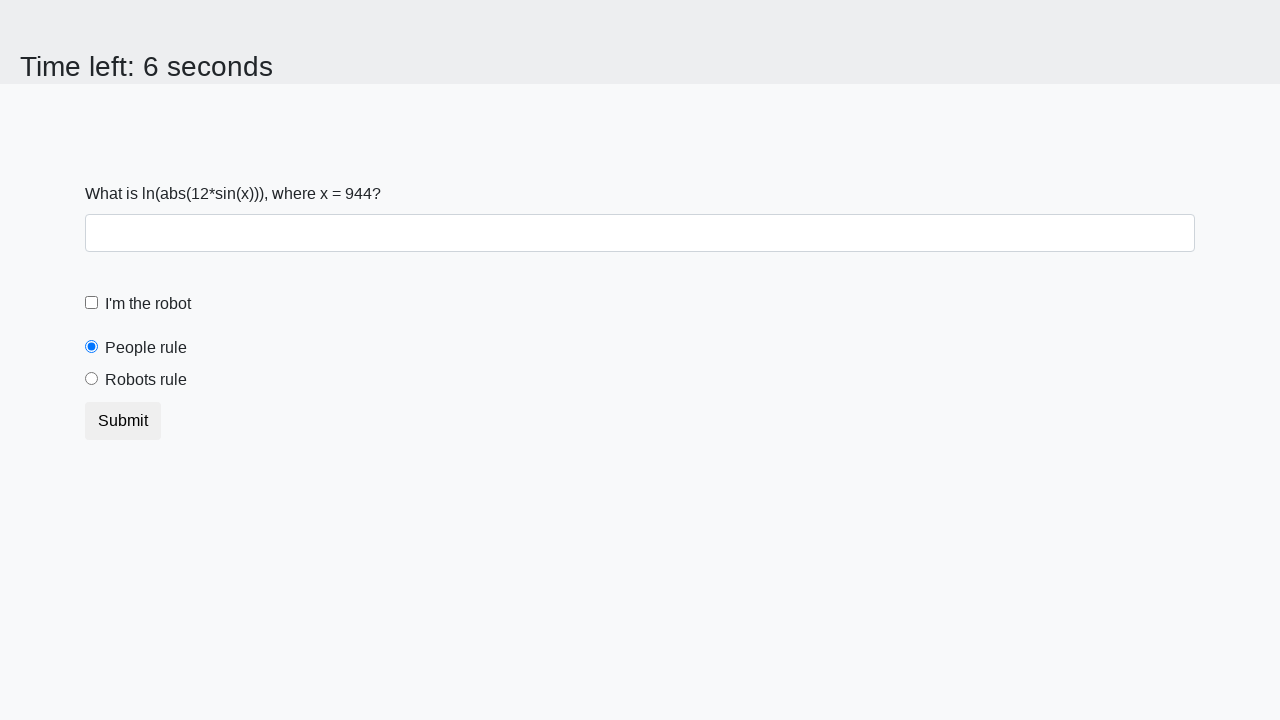

Calculated mathematical result: log(abs(12*sin(944))) = 2.48372557403098
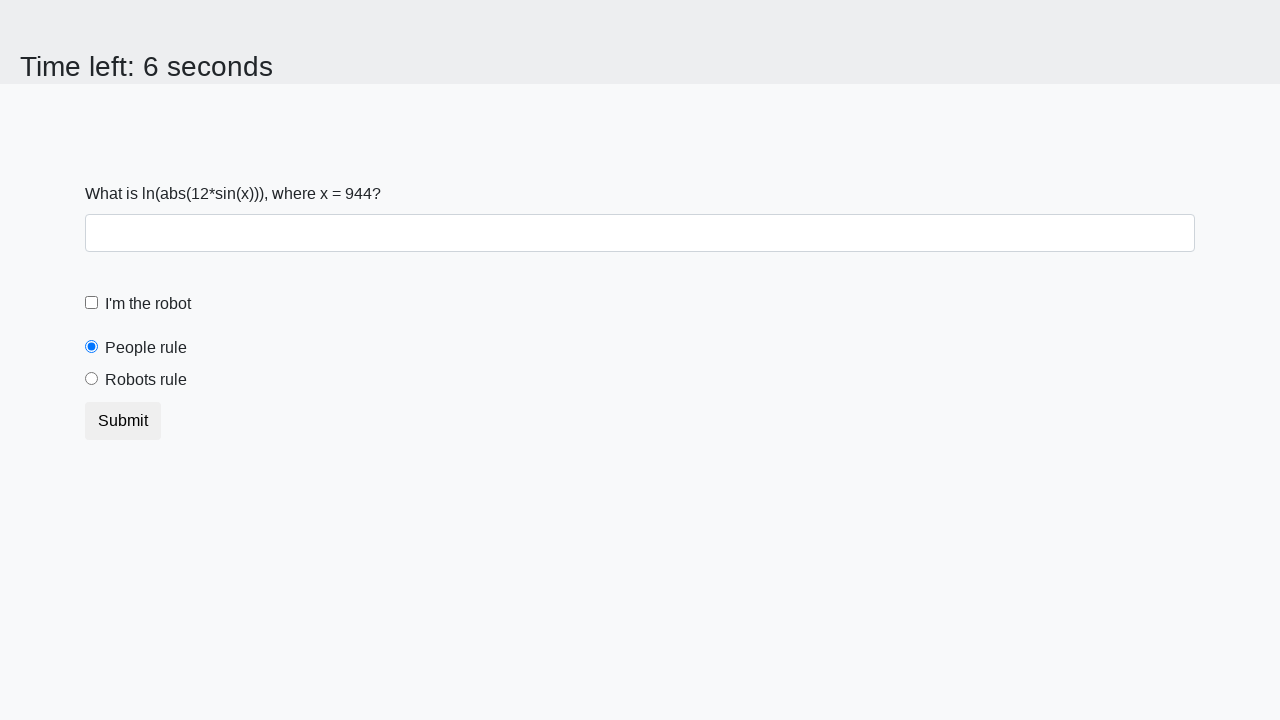

Filled answer field with calculated result: 2.48372557403098 on #answer
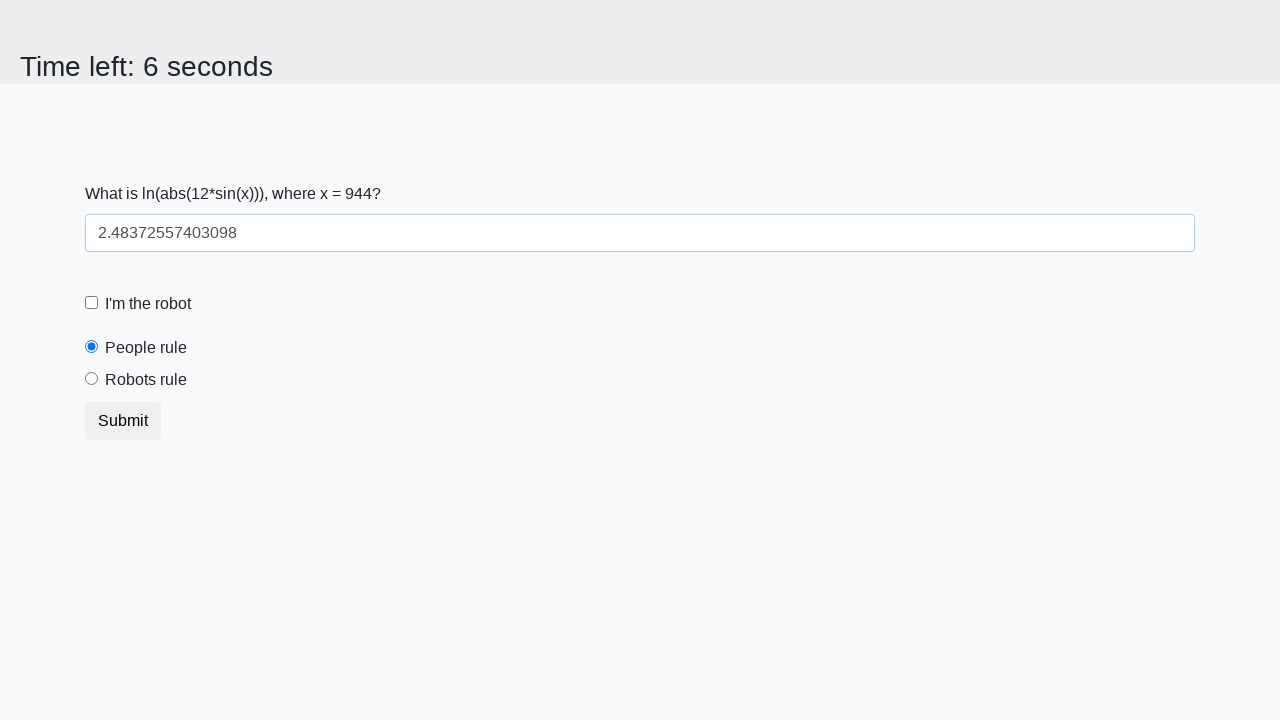

Clicked the robot checkbox at (148, 304) on [for='robotCheckbox']
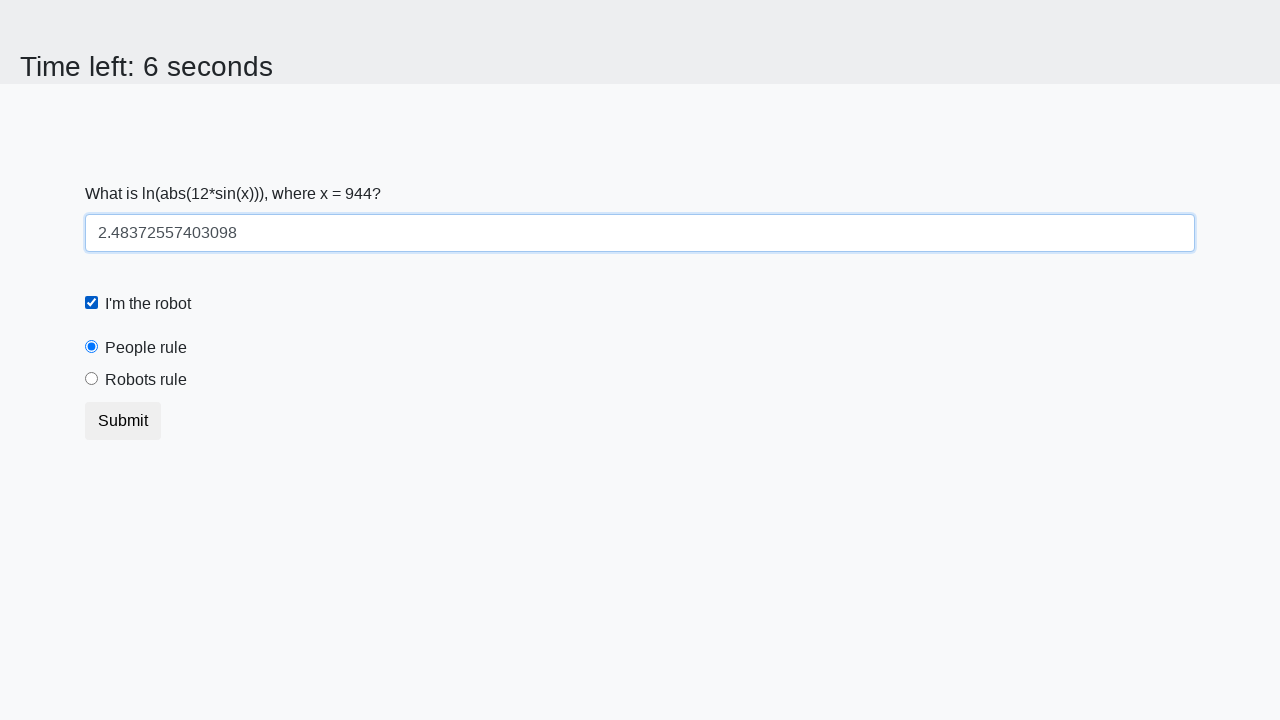

Clicked the robots rule radio button at (146, 380) on [for='robotsRule']
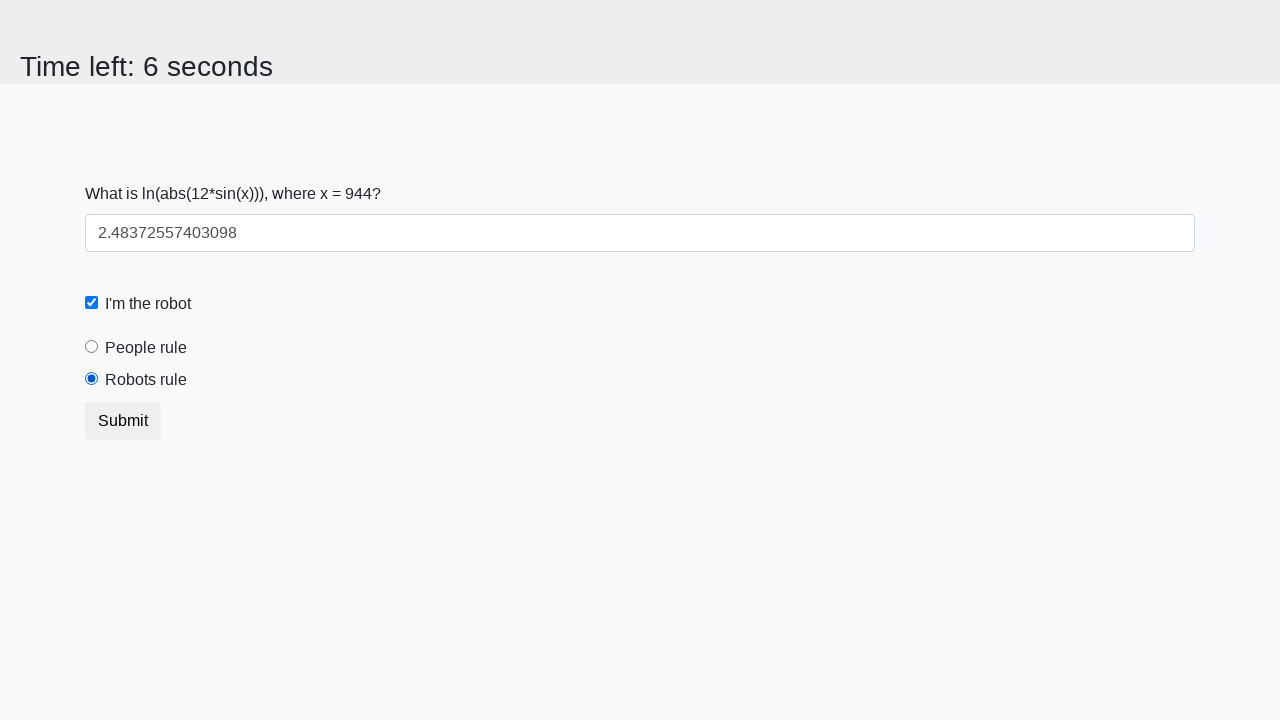

Clicked the submit button to submit the form at (123, 421) on button.btn
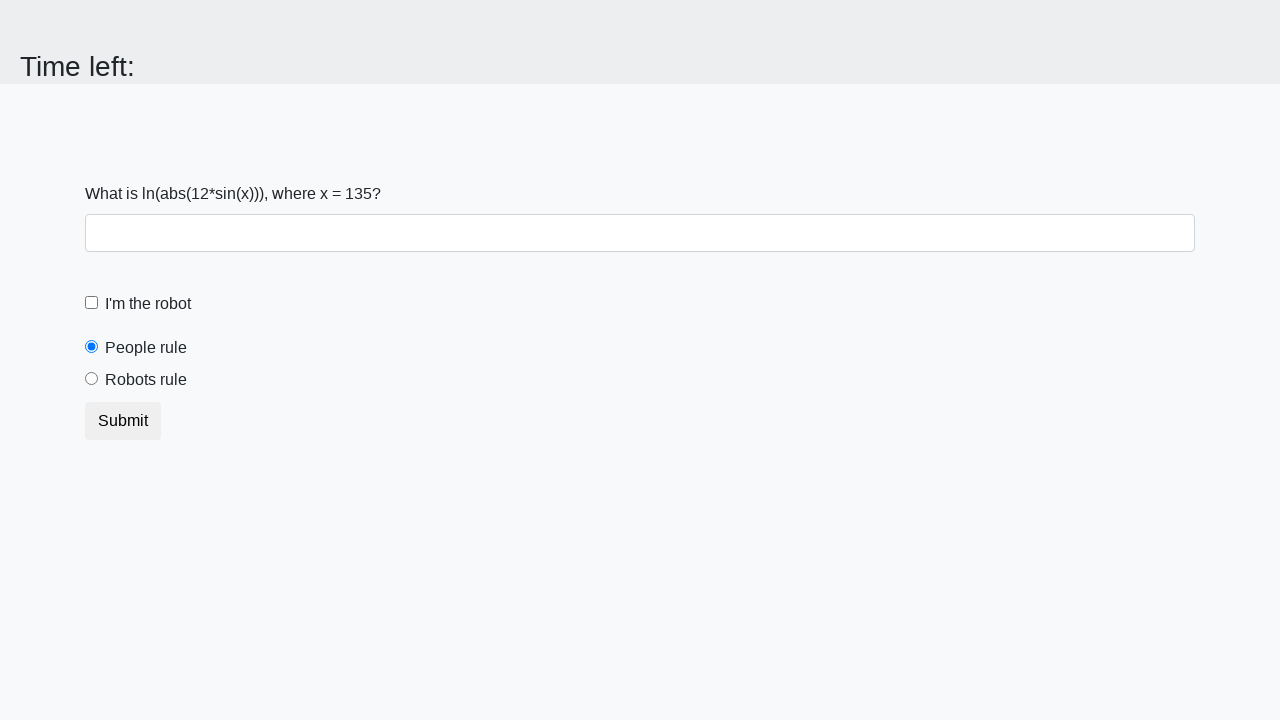

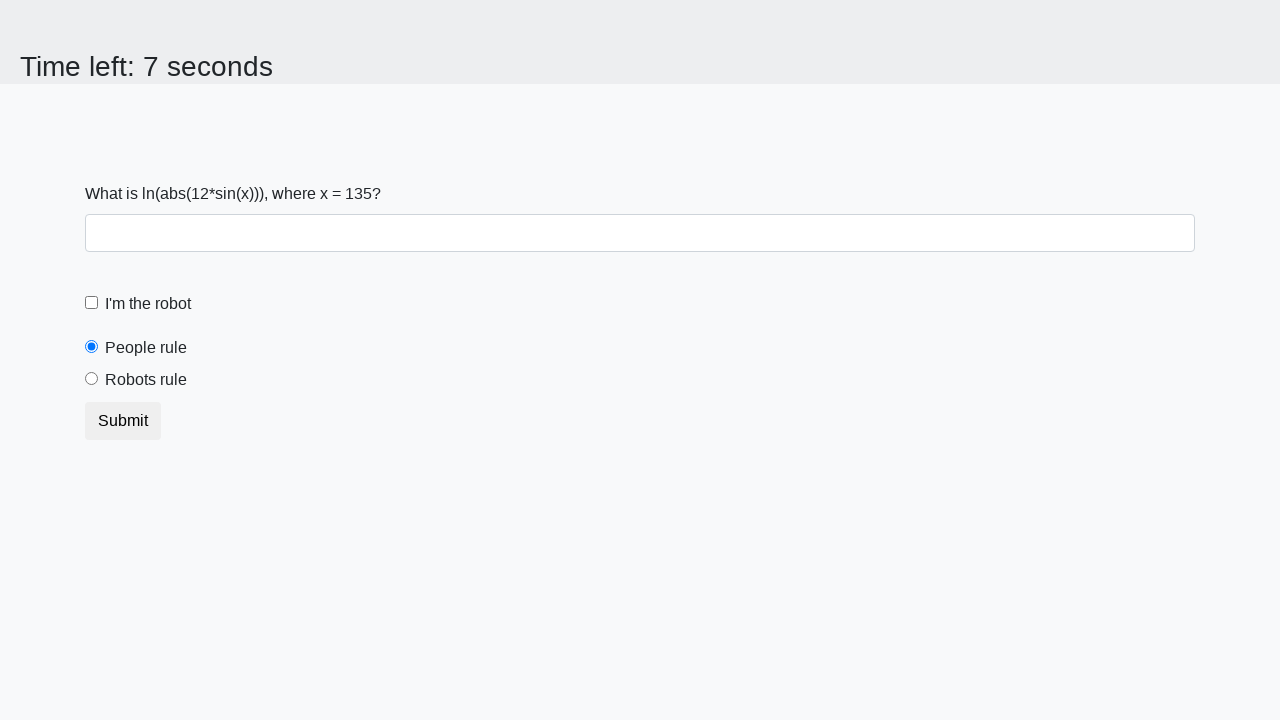